Tests failed login attempt with incorrect credentials and verifies that an error message is displayed

Starting URL: https://parabank.parasoft.com/parabank/index.htm

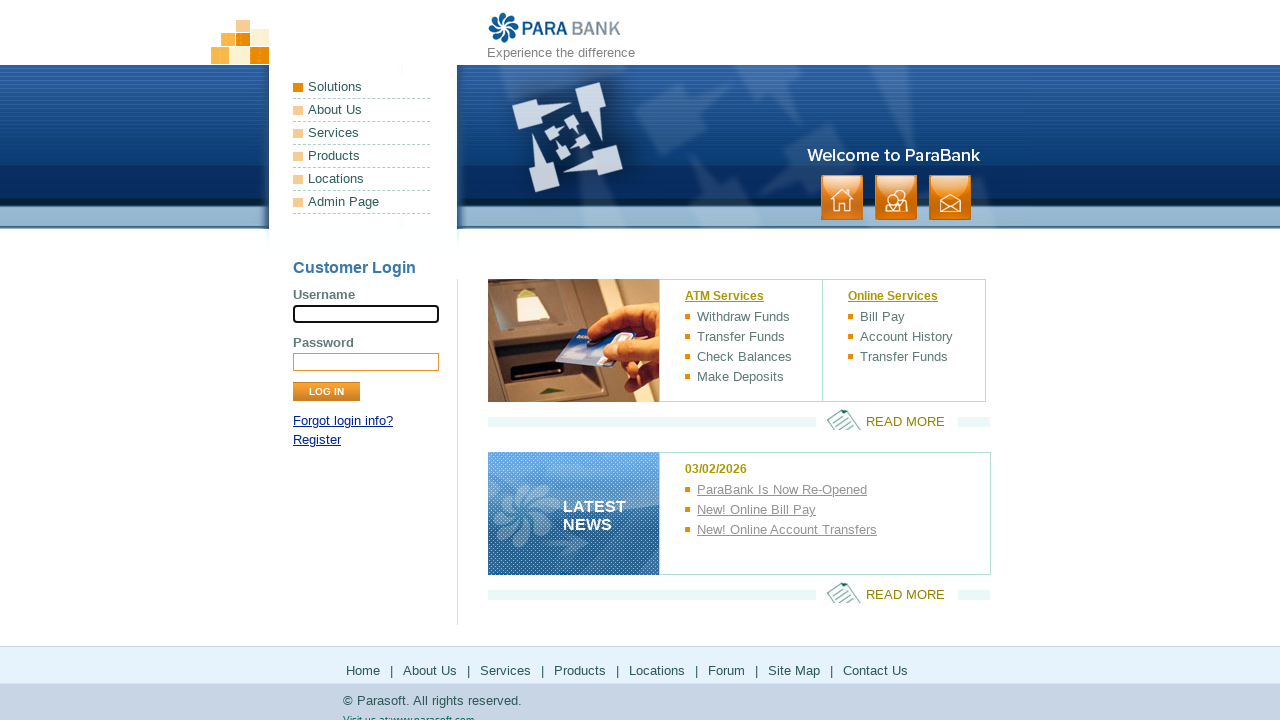

Filled username field with incorrect value 'wronguser' on input[name="username"]
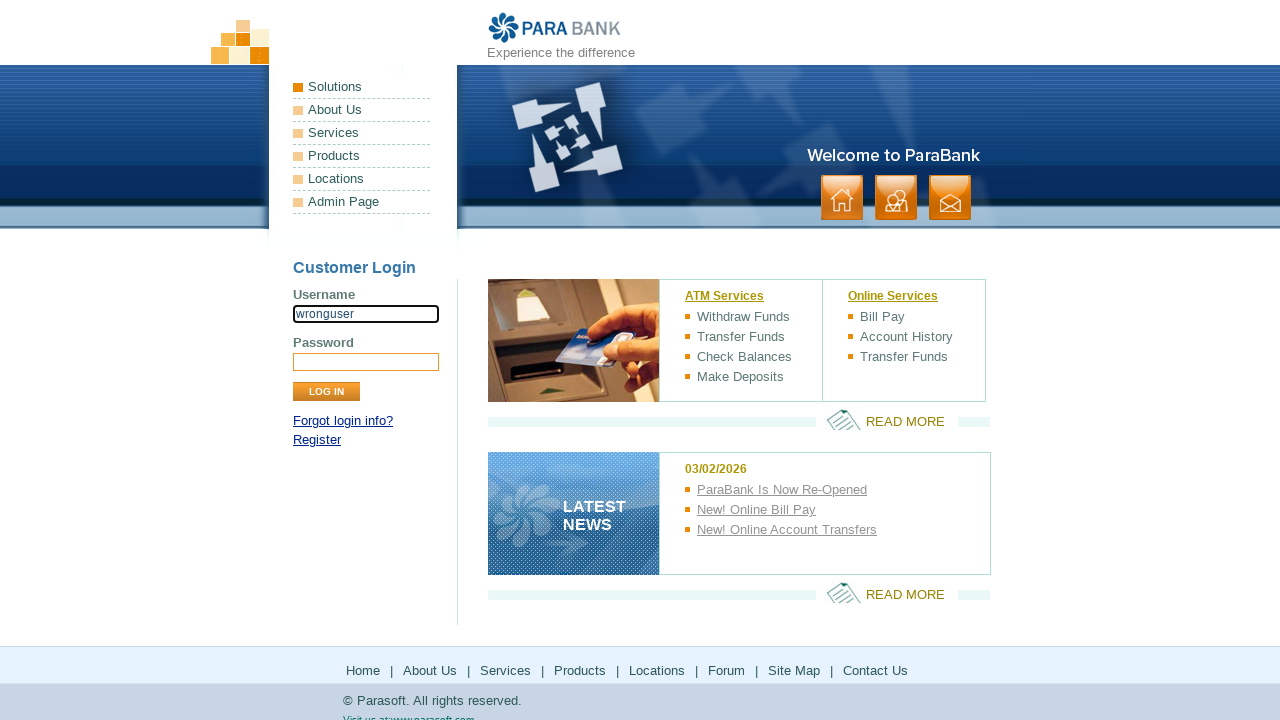

Filled password field with incorrect value 'wrongpass' on input[name="password"]
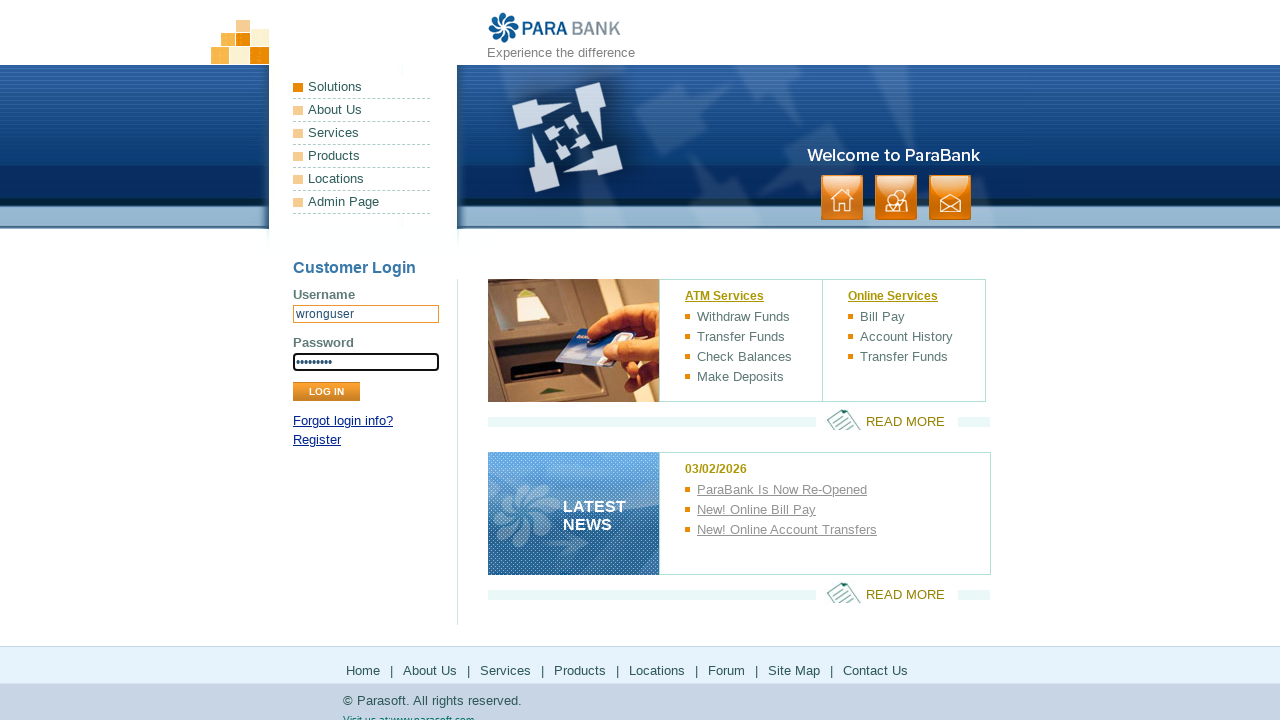

Clicked login submit button at (326, 392) on input[type="submit"]
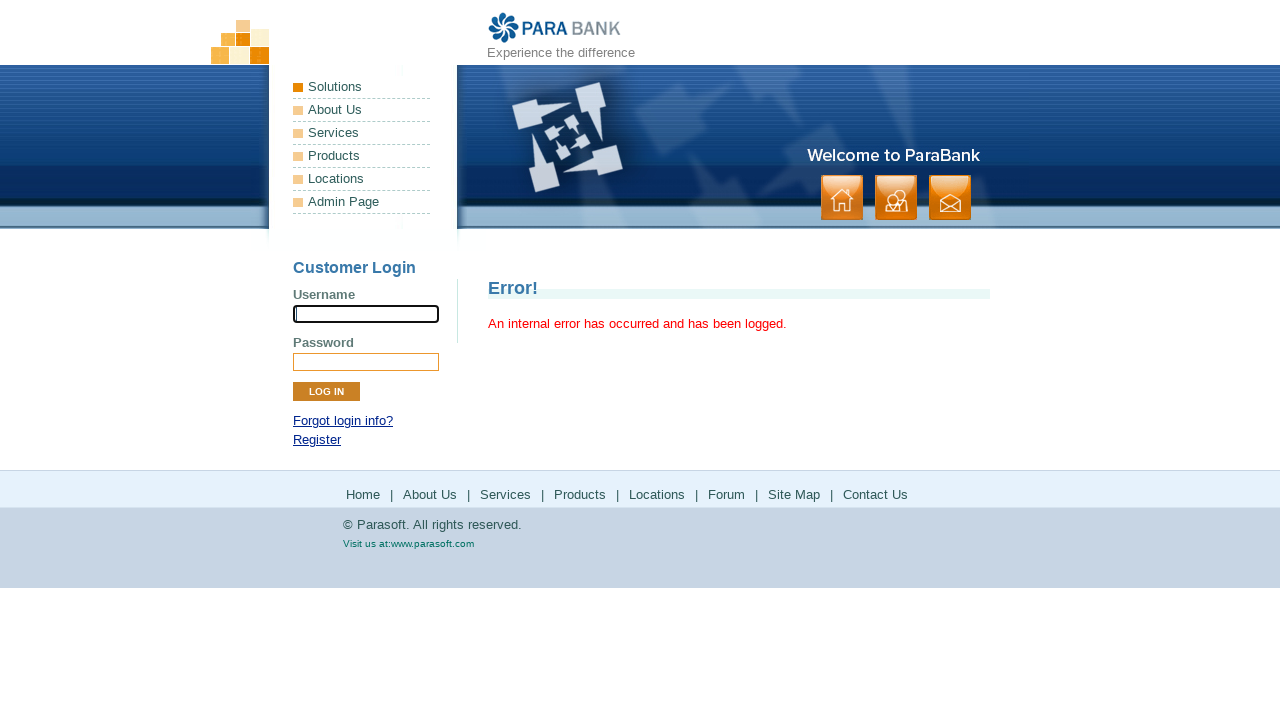

Error message appeared after failed login attempt
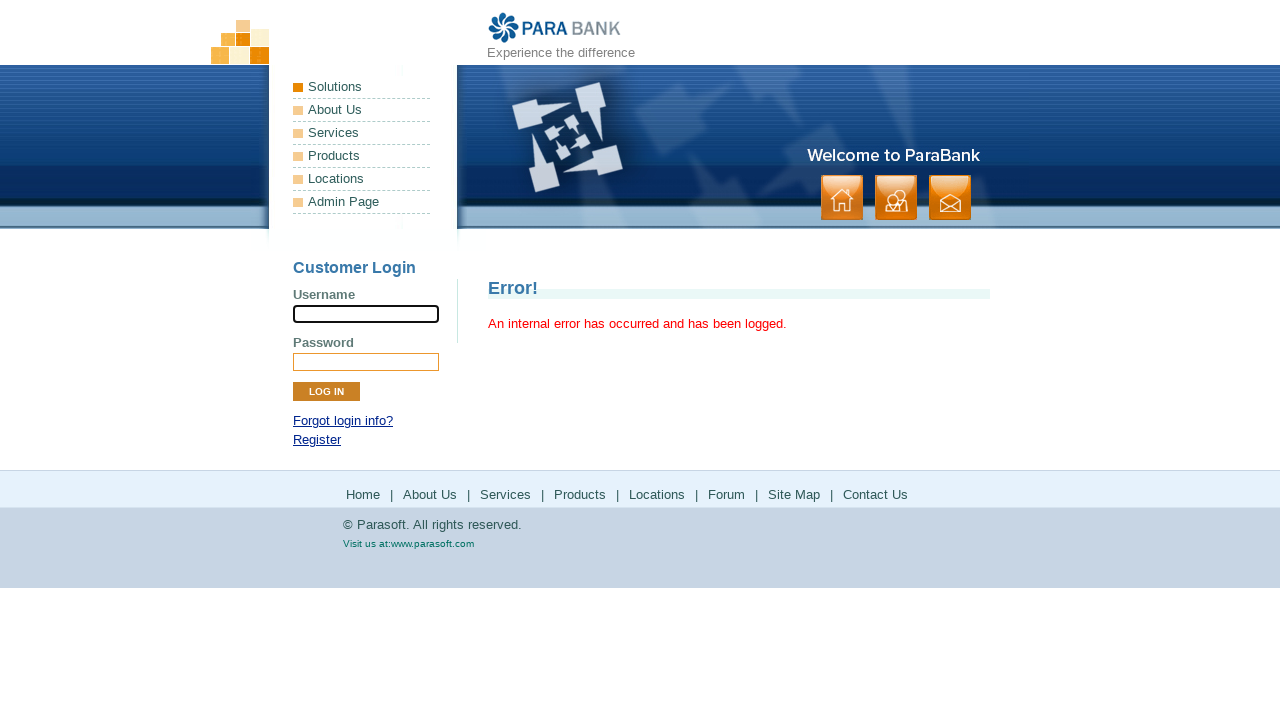

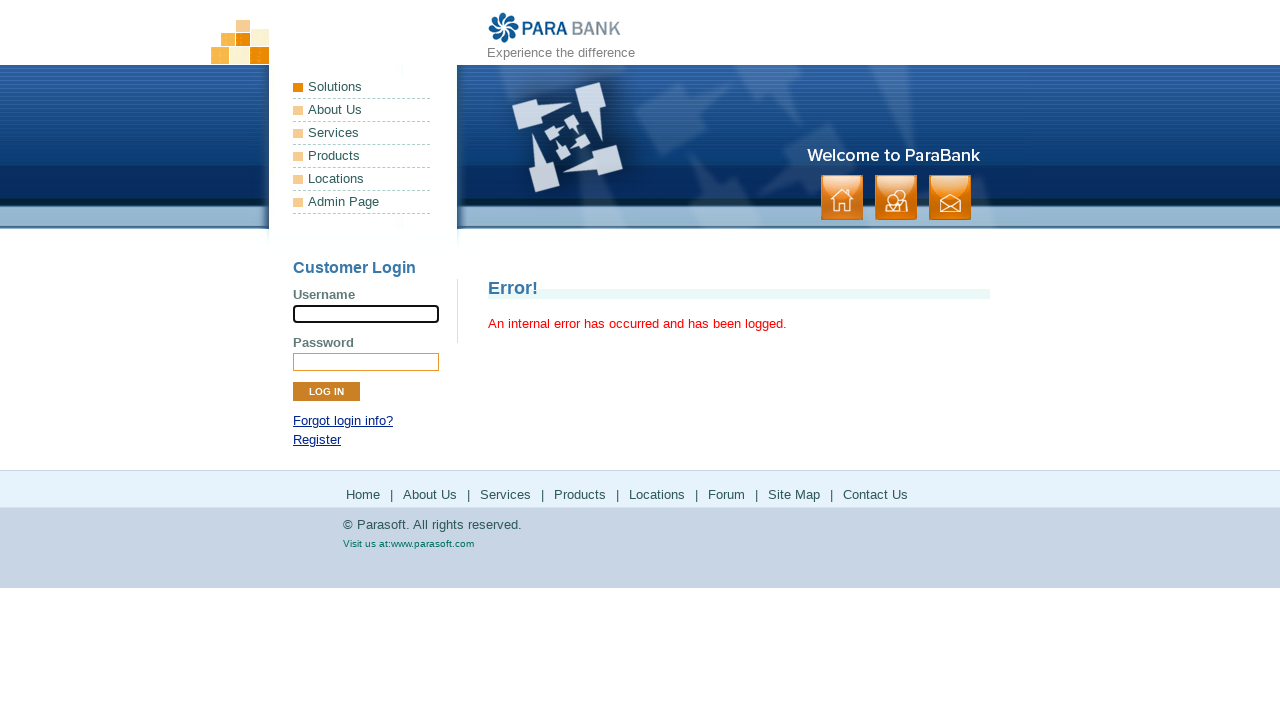